Tests double-click functionality by double-clicking a button that triggers an alert and then accepting the alert

Starting URL: http://only-testing-blog.blogspot.in/2014/09/selectable.html

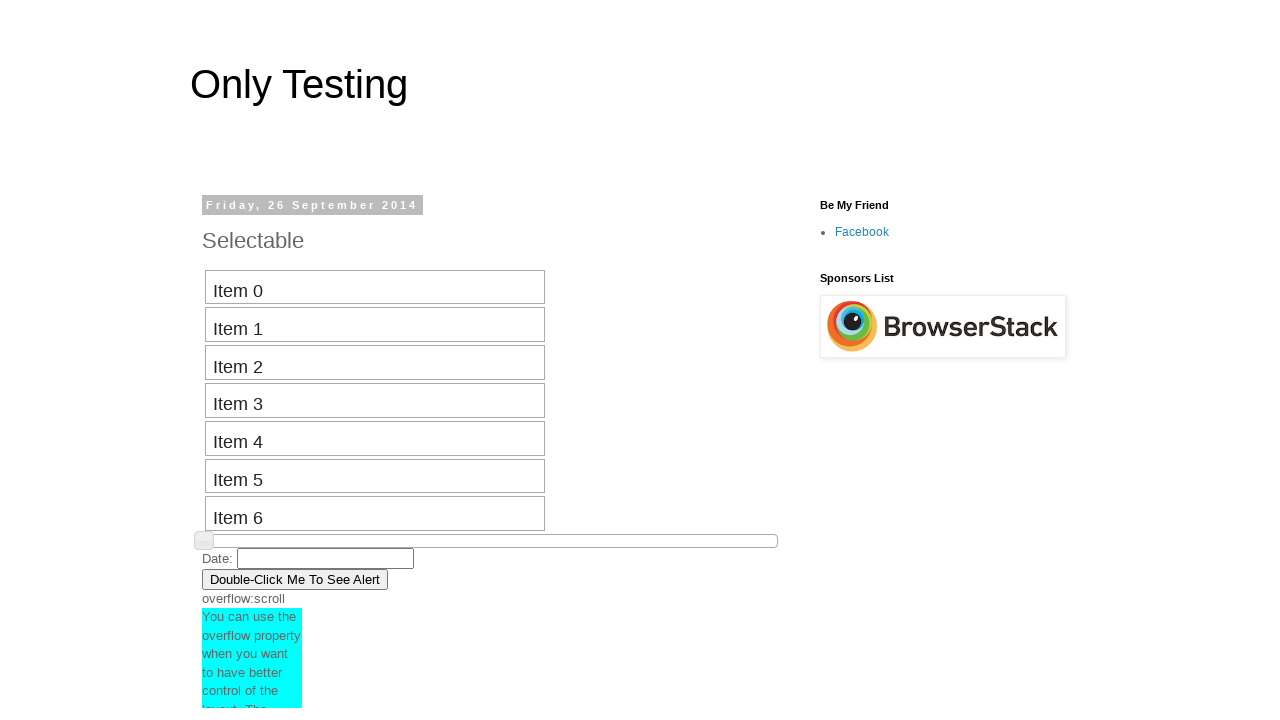

Located double-click button element
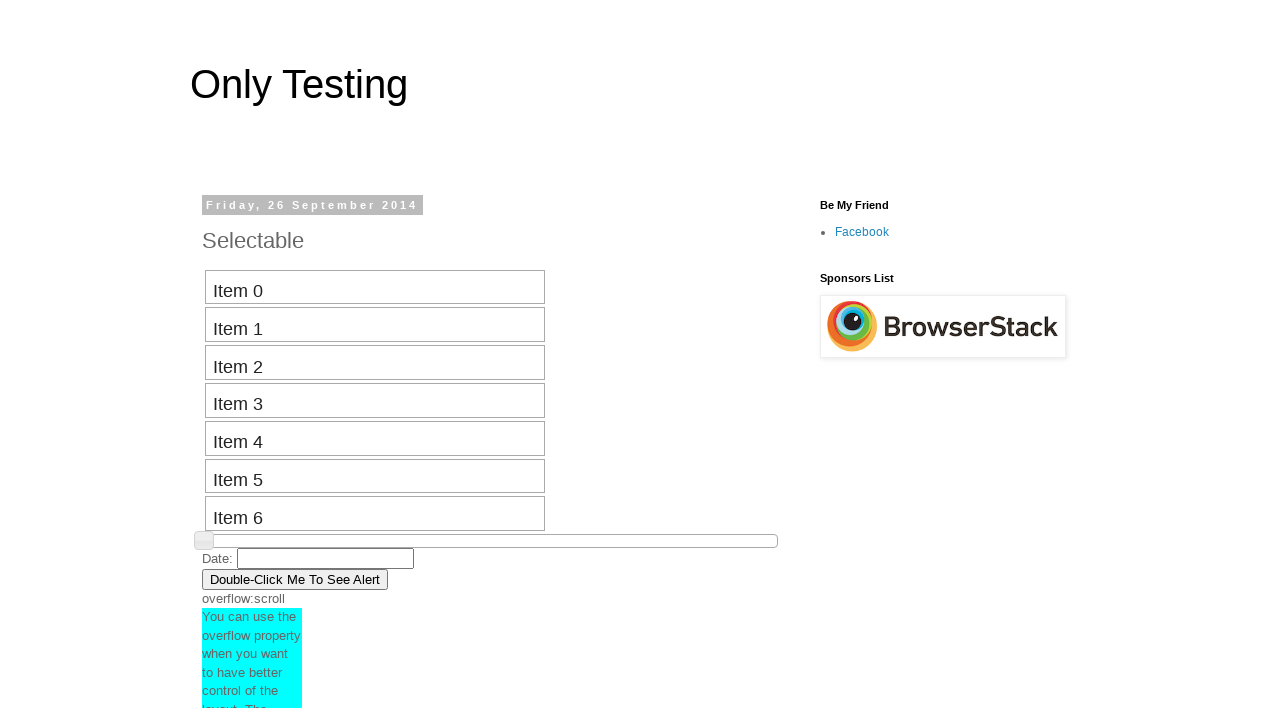

Double-clicked the button to trigger alert at (295, 579) on xpath=//button[contains(.,'Double-Click Me To See Alert')]
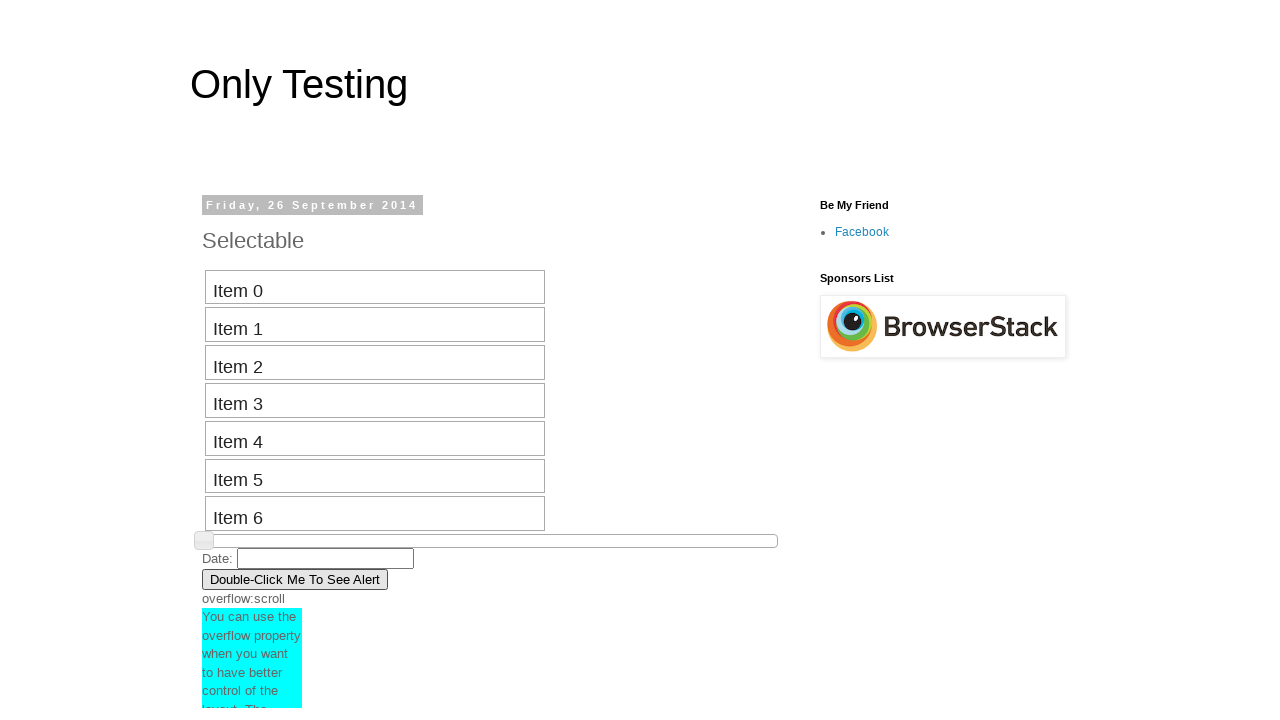

Accepted the alert dialog
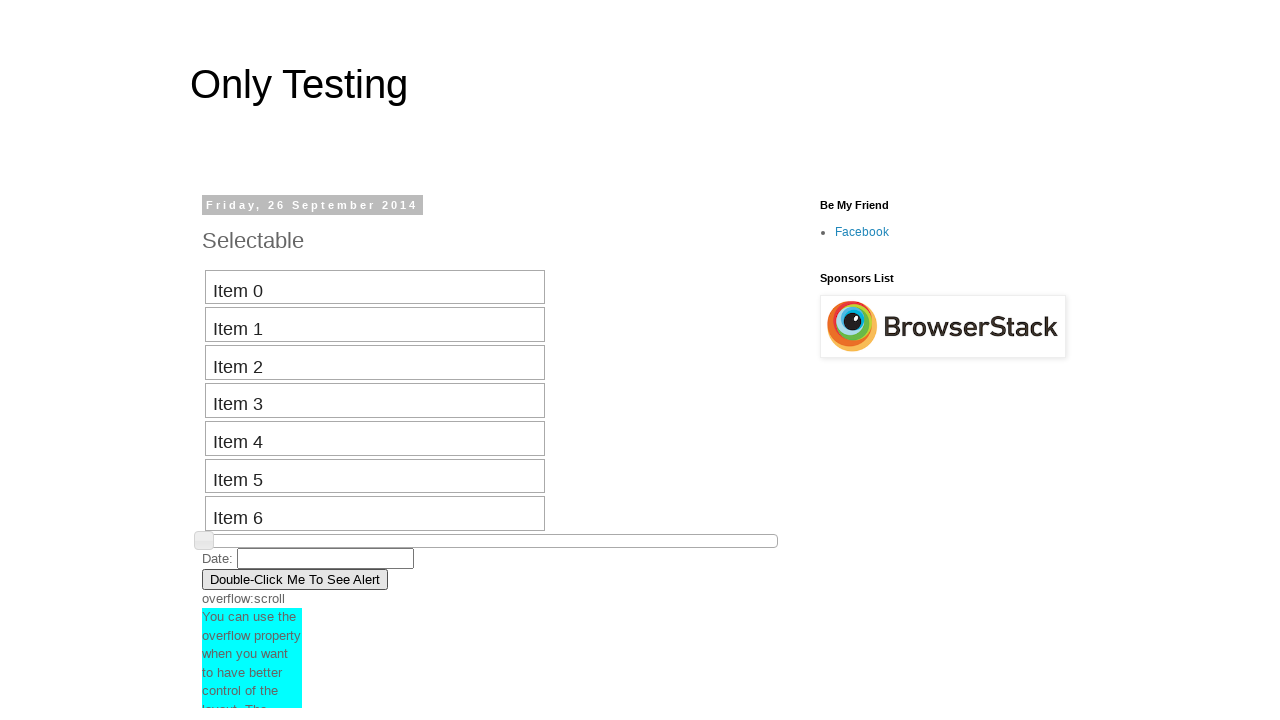

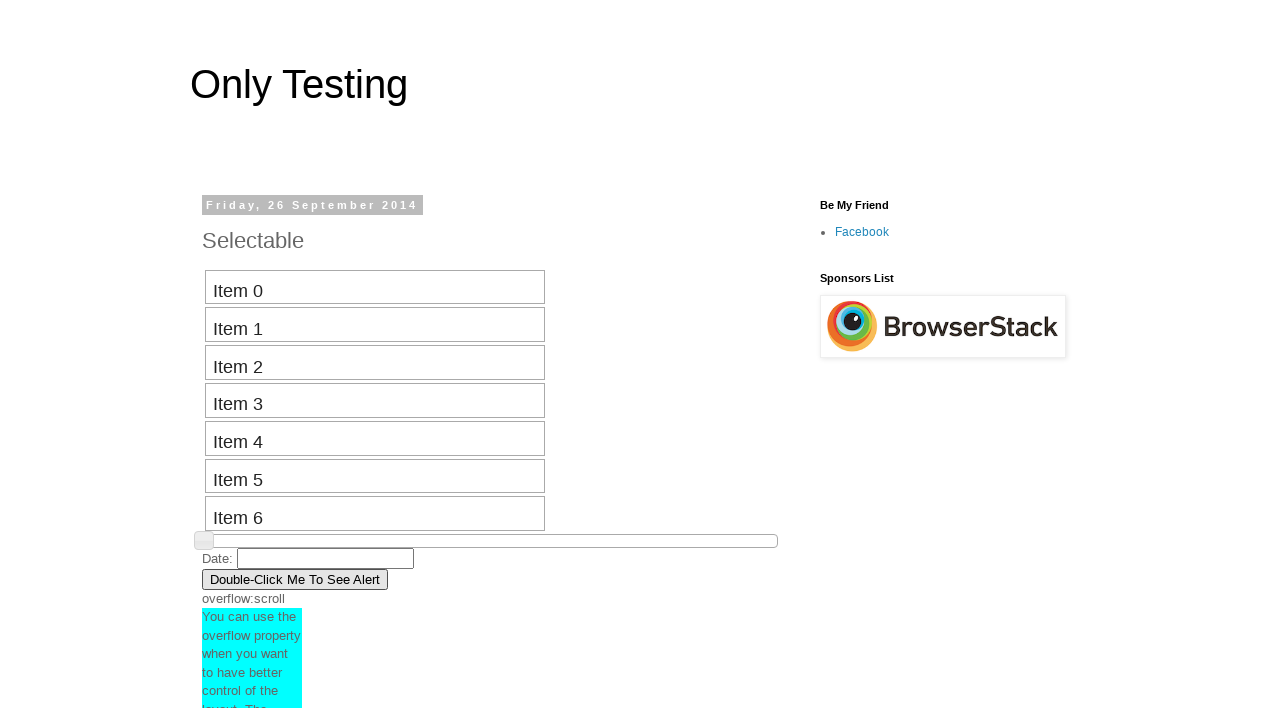